Tests a registration form by filling in personal information fields (name, email, phone, country) and submitting the form, then verifying the success message.

Starting URL: http://suninjuly.github.io/registration1.html

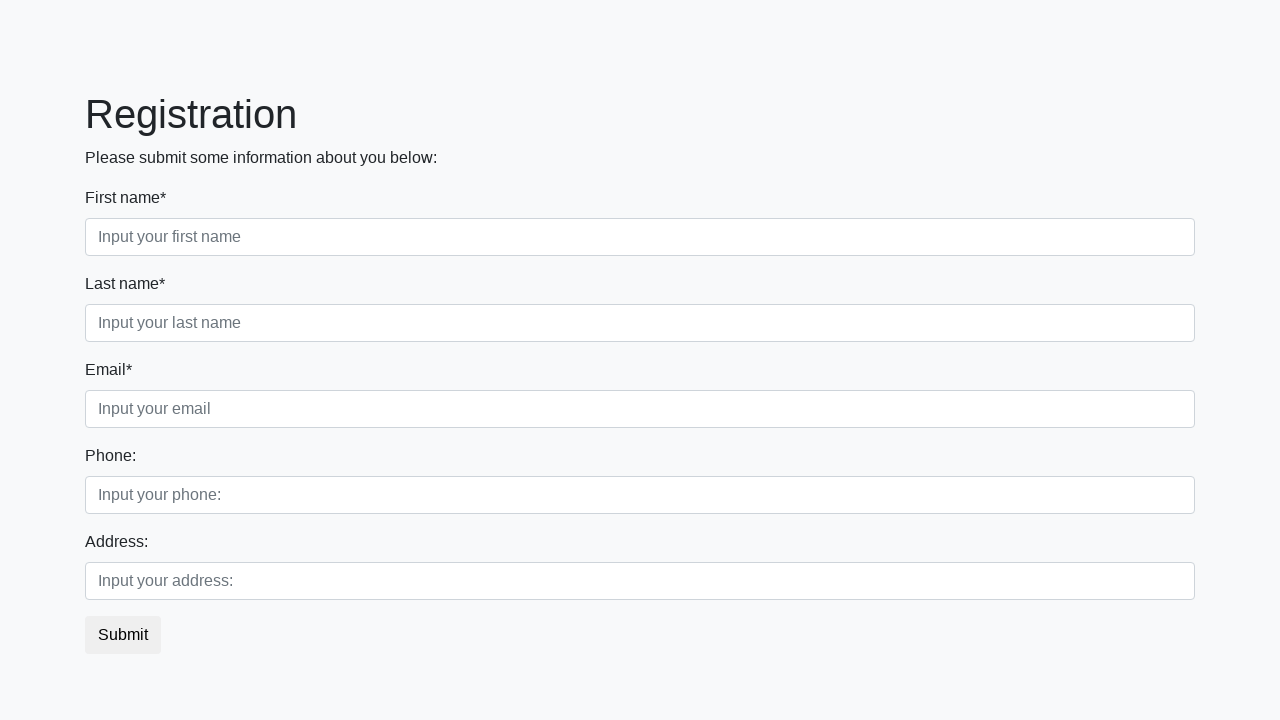

Filled first name field with 'Ivan' on .form-control.first
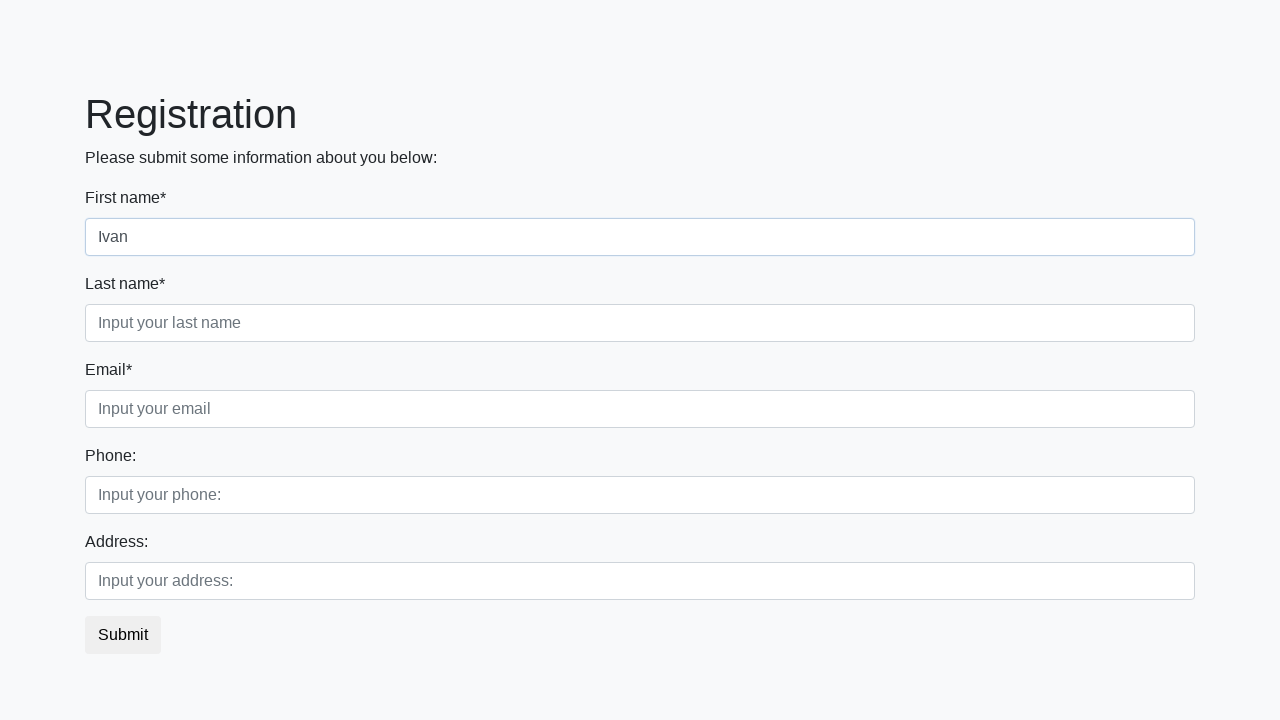

Filled last name field with 'Petrov' on .form-control.second
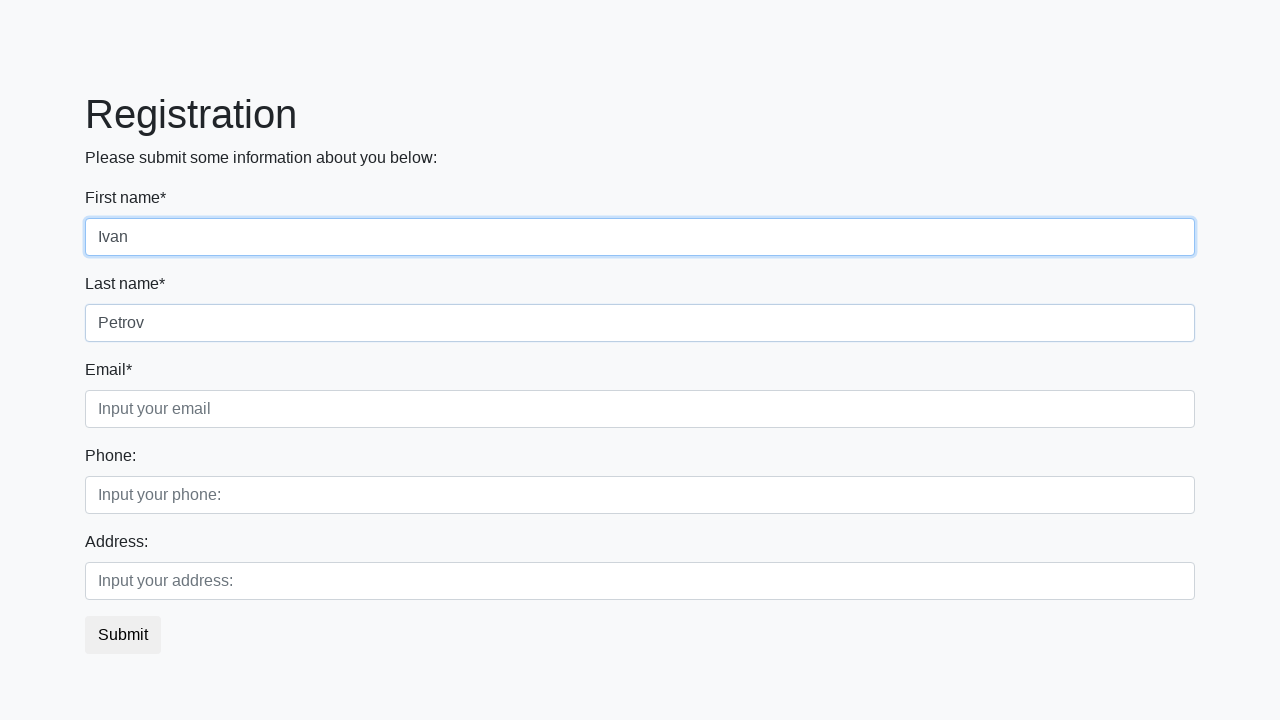

Filled email field with 'Smolensk@mail.ru' on .form-control.third
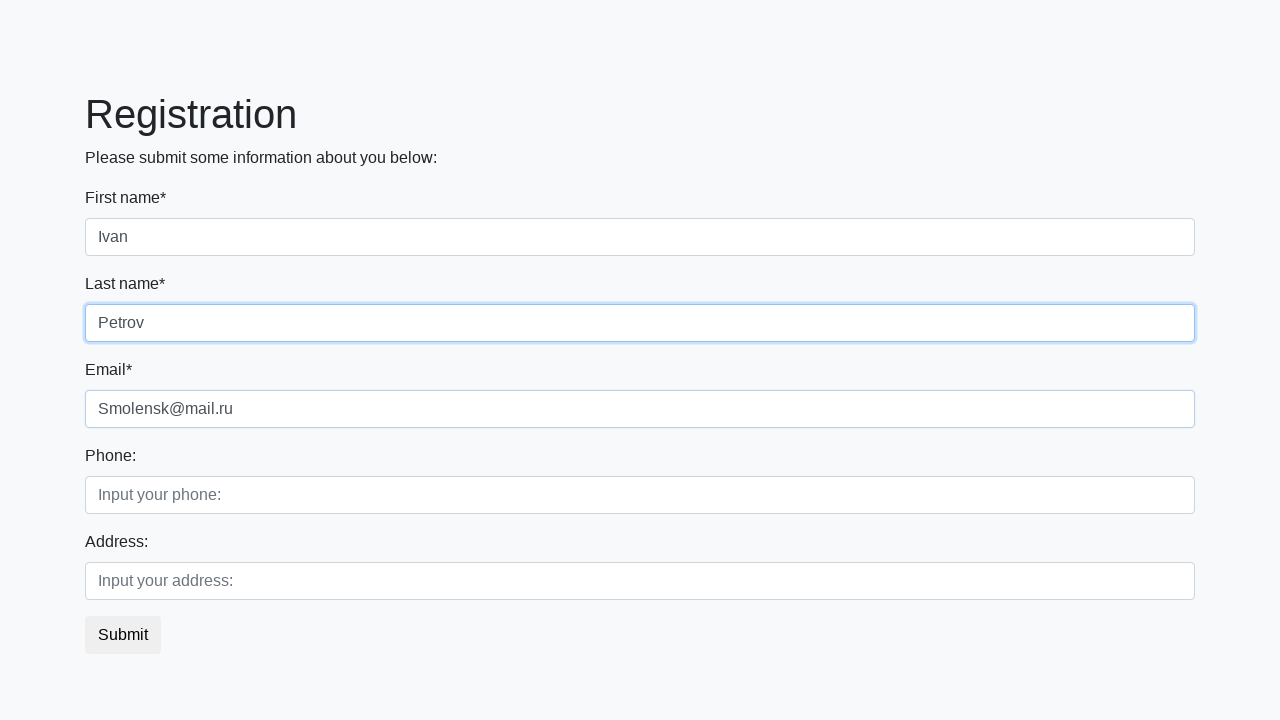

Filled phone number field with '32222332' on div.second_block div.form-group.first_class > input
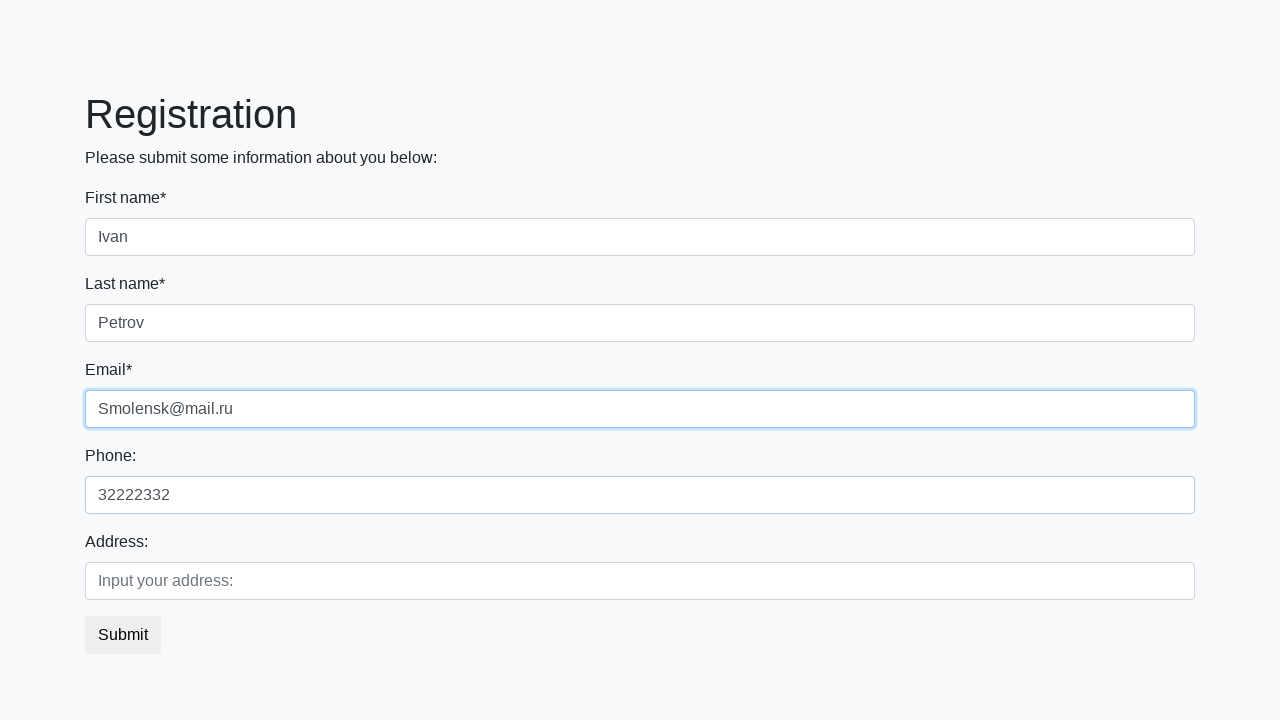

Filled country field with 'Russia' on div.second_block div.form-group.second_class > input
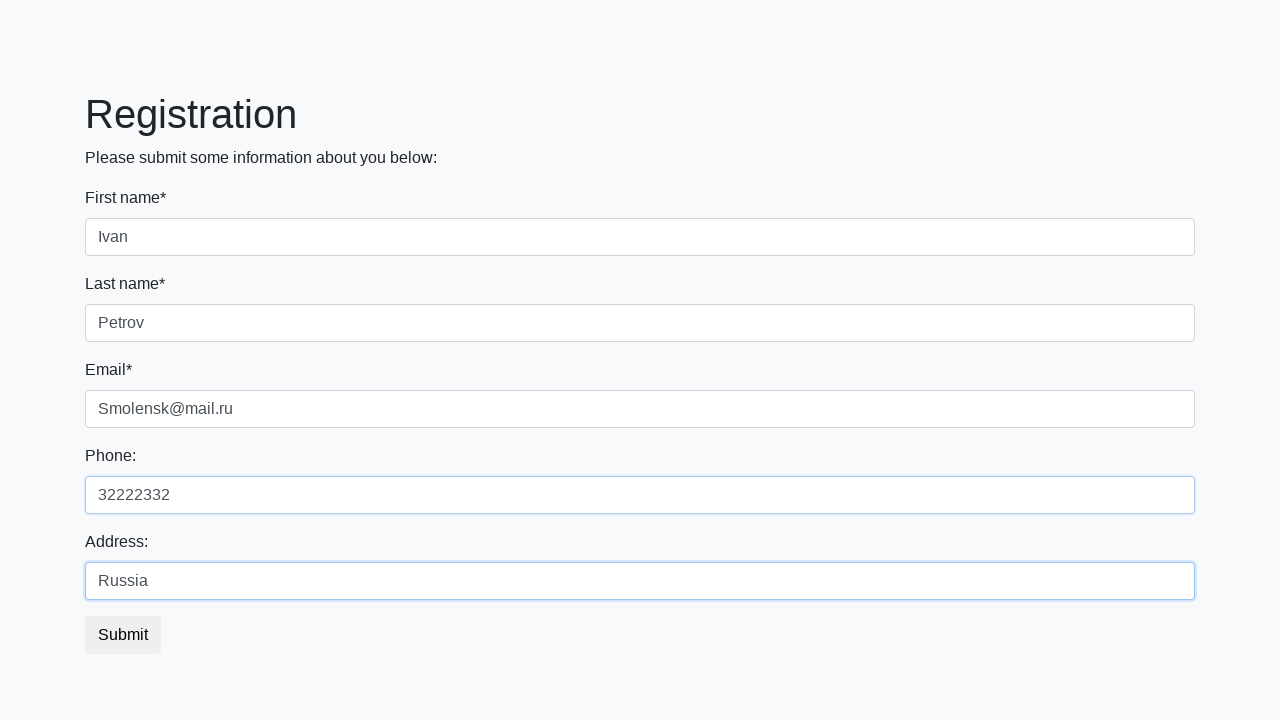

Clicked submit button to register at (123, 635) on button.btn
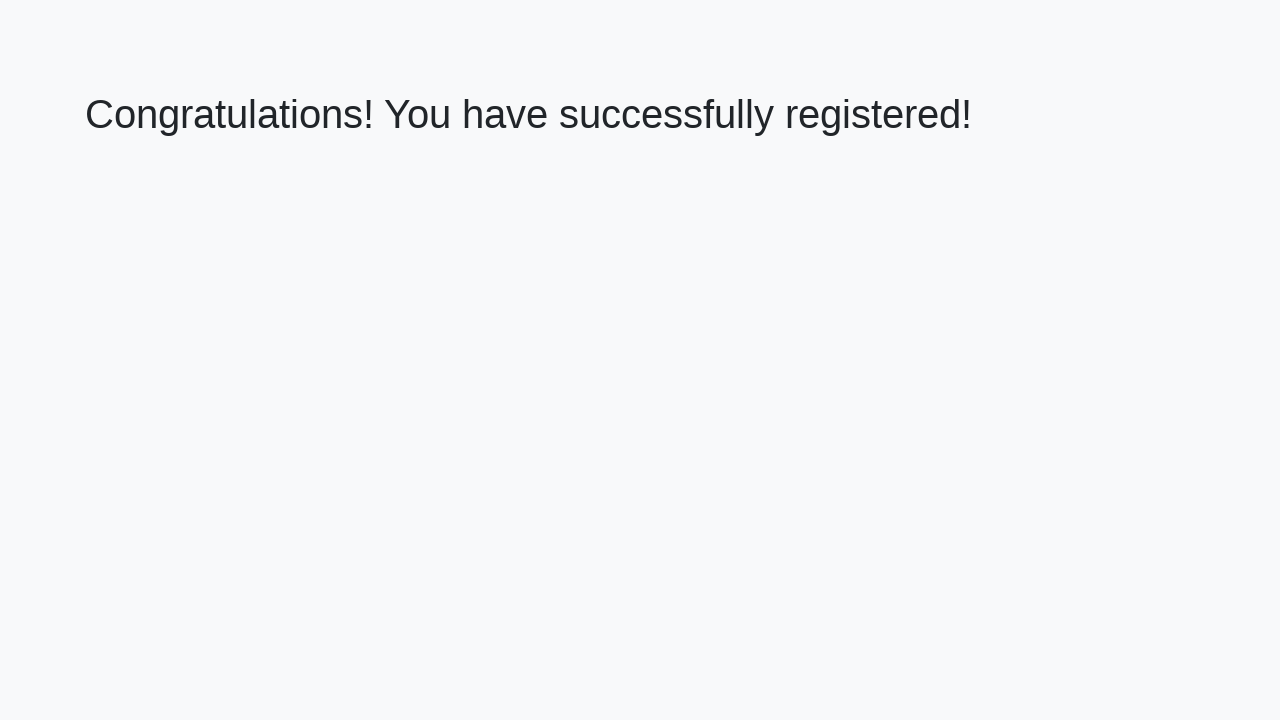

Success message appeared on the page
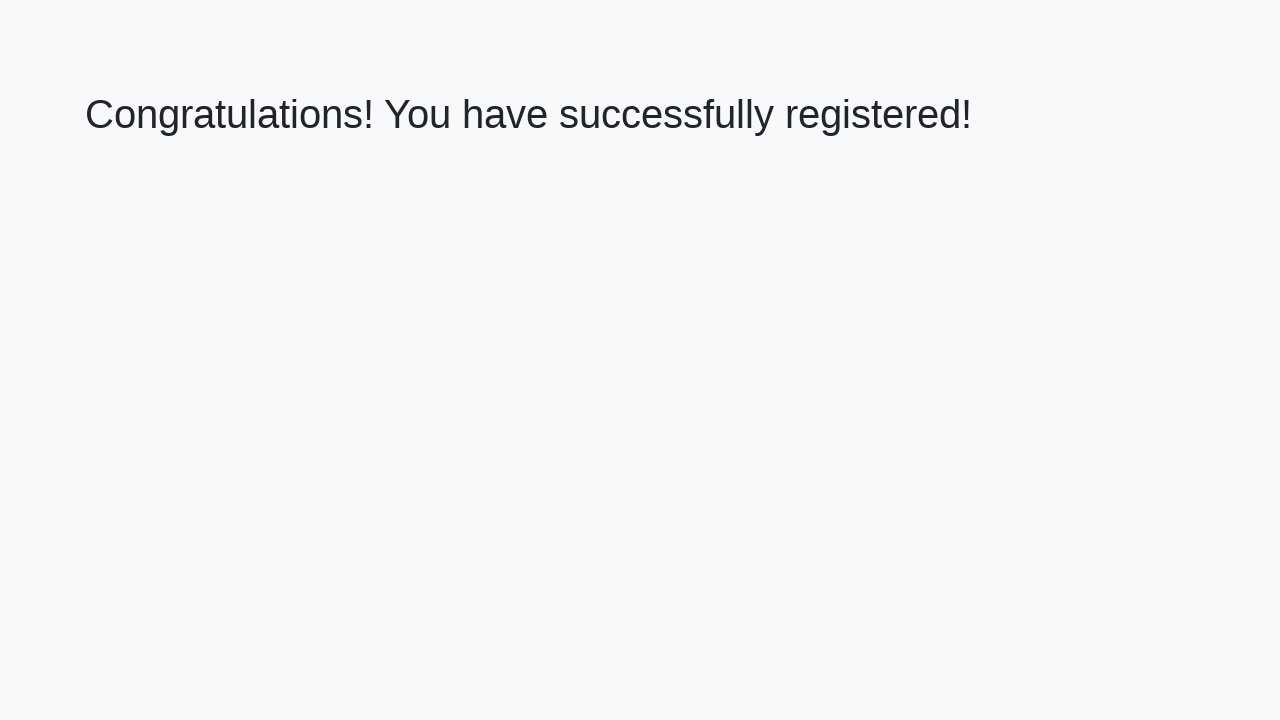

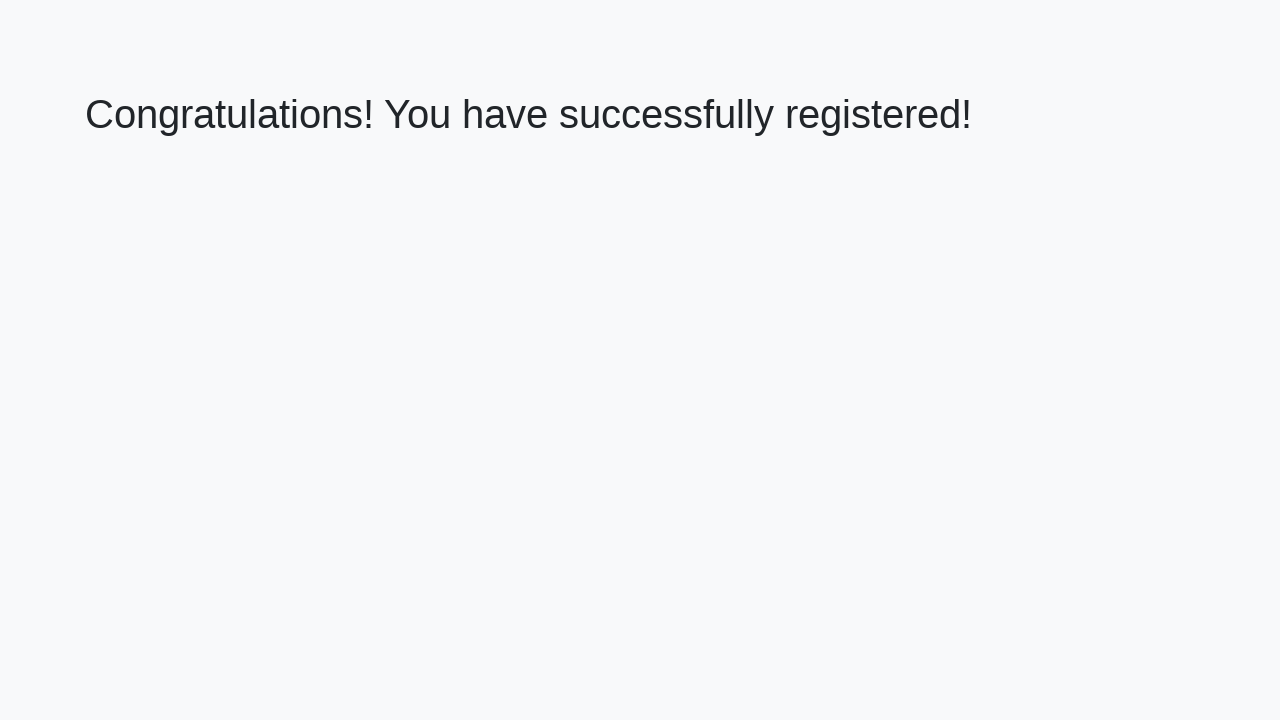